Tests a simple calculator form by entering two numbers and clicking the calculate button to get the sum

Starting URL: https://syntaxprojects.com/basic-first-form-demo.php

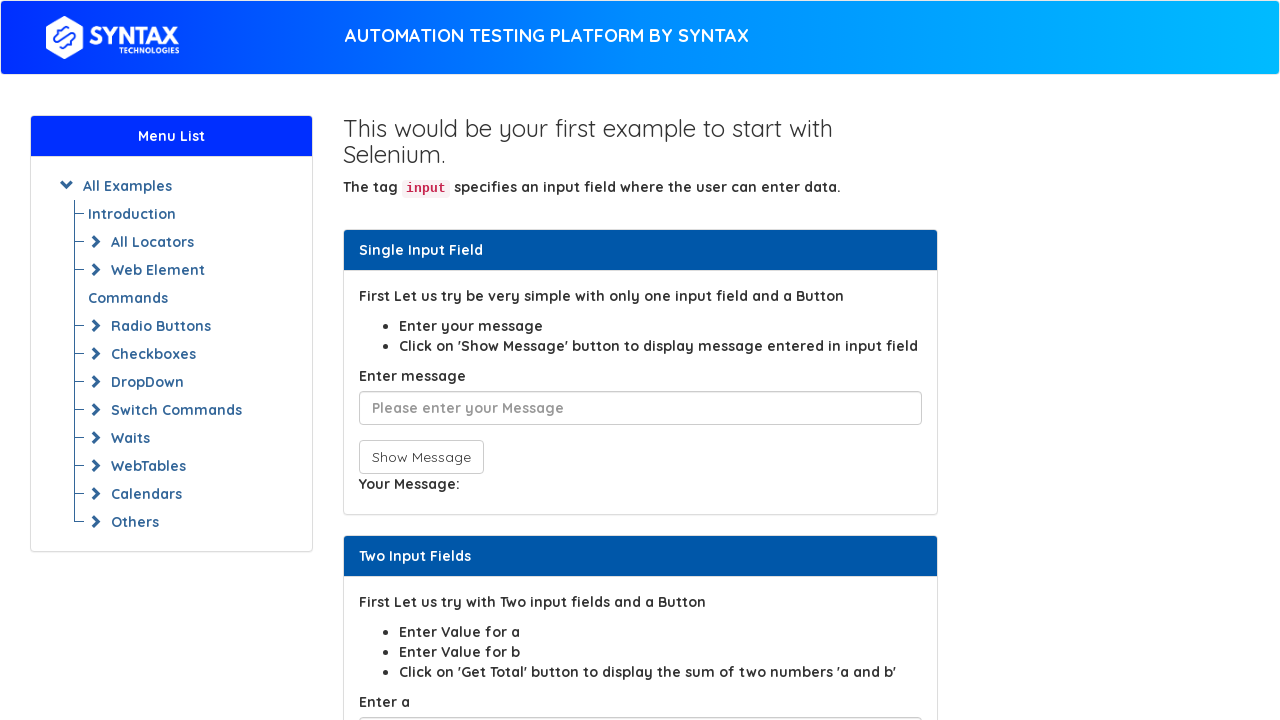

Entered first number (111) in the sum1 field on #sum1
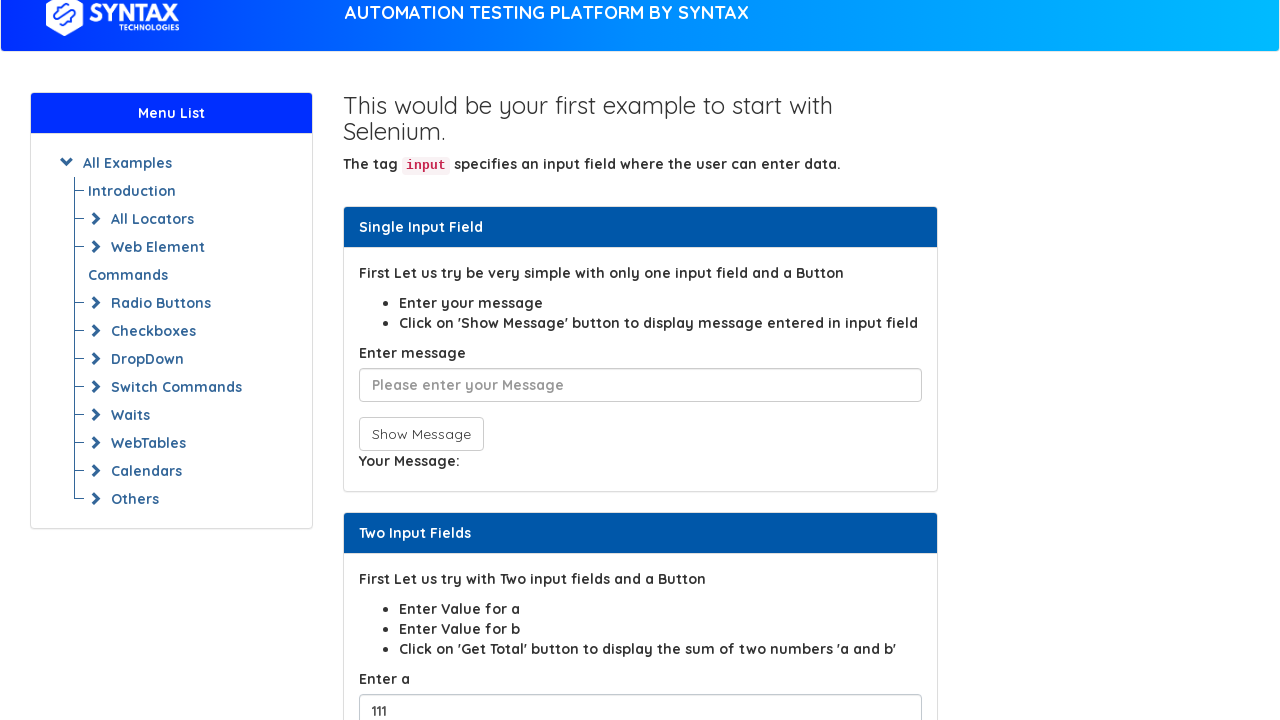

Entered second number (19) in the sum2 field on #sum2
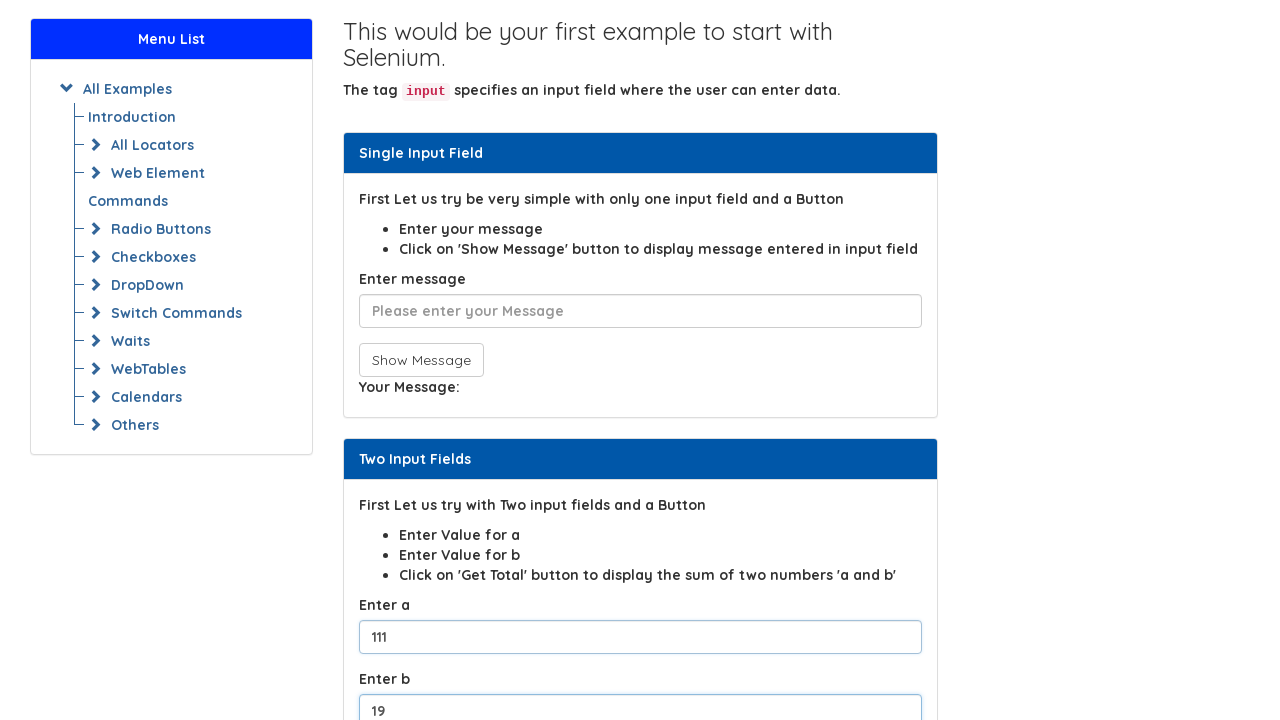

Clicked the calculate button to compute the sum at (402, 360) on button[onclick="return total()"]
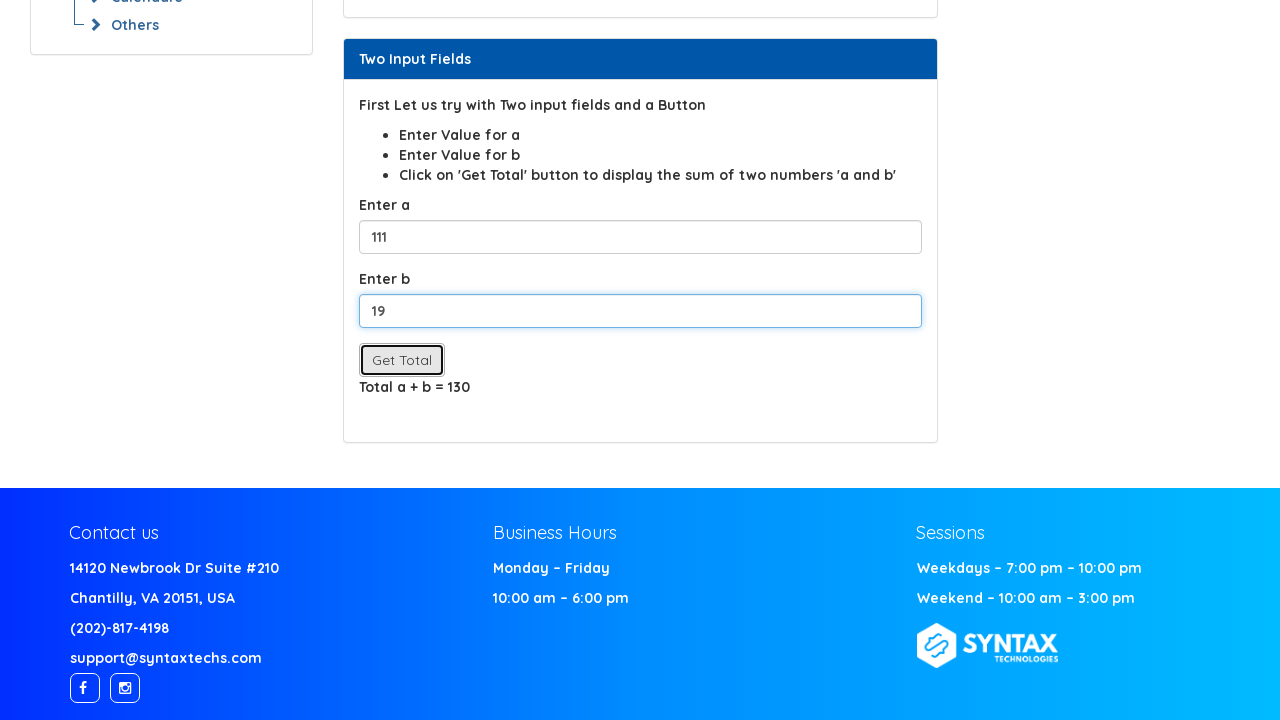

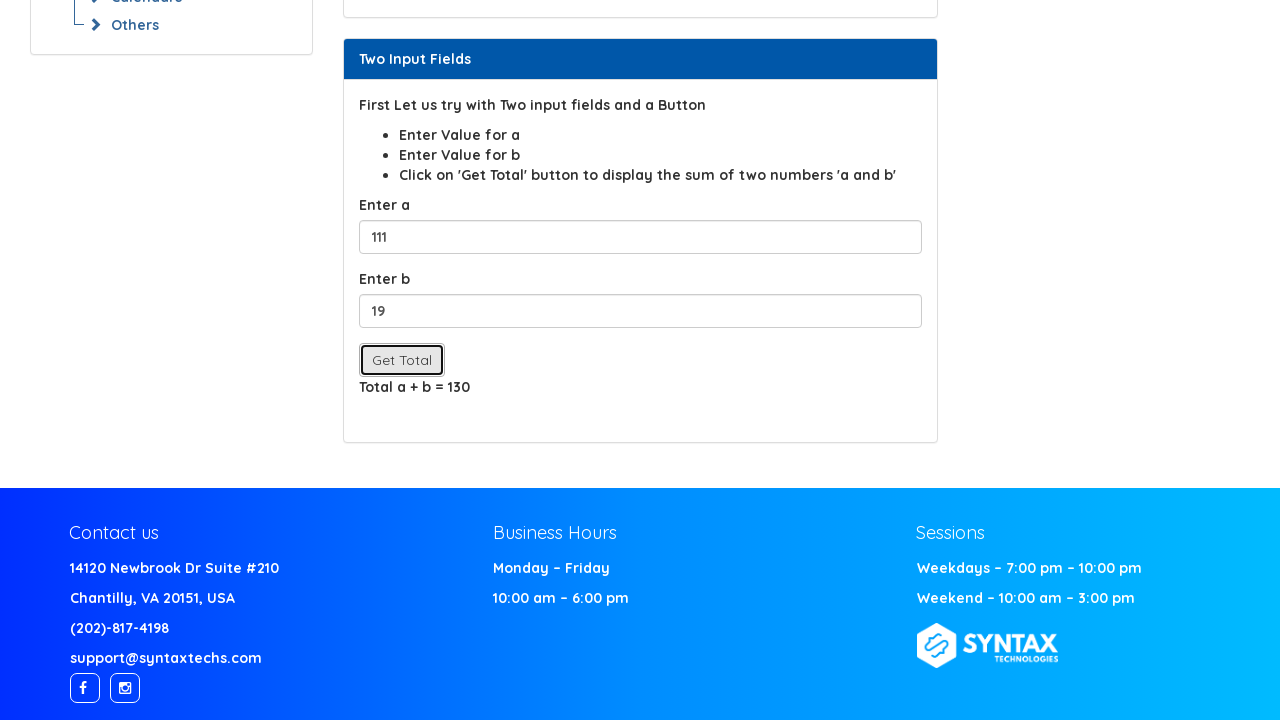